Navigates to the Bentley Motors website homepage

Starting URL: https://www.bentleymotors.com/

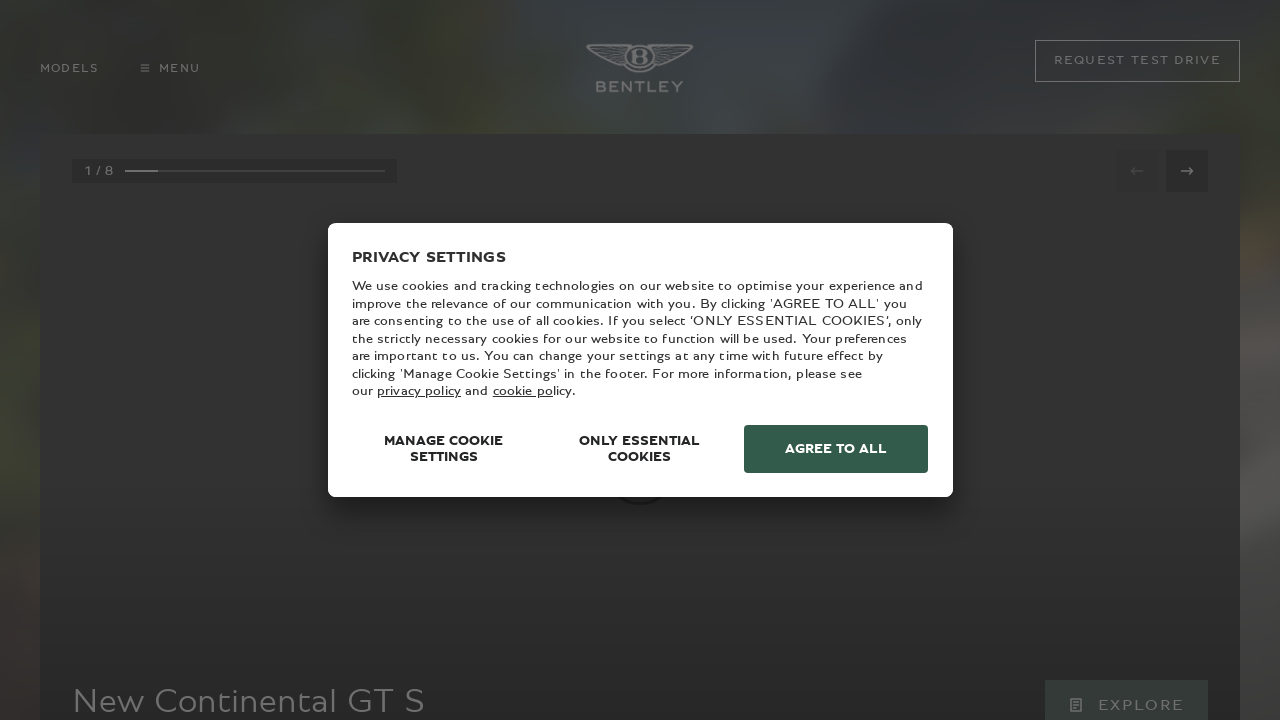

Waited for Bentley Motors homepage to fully load (network idle)
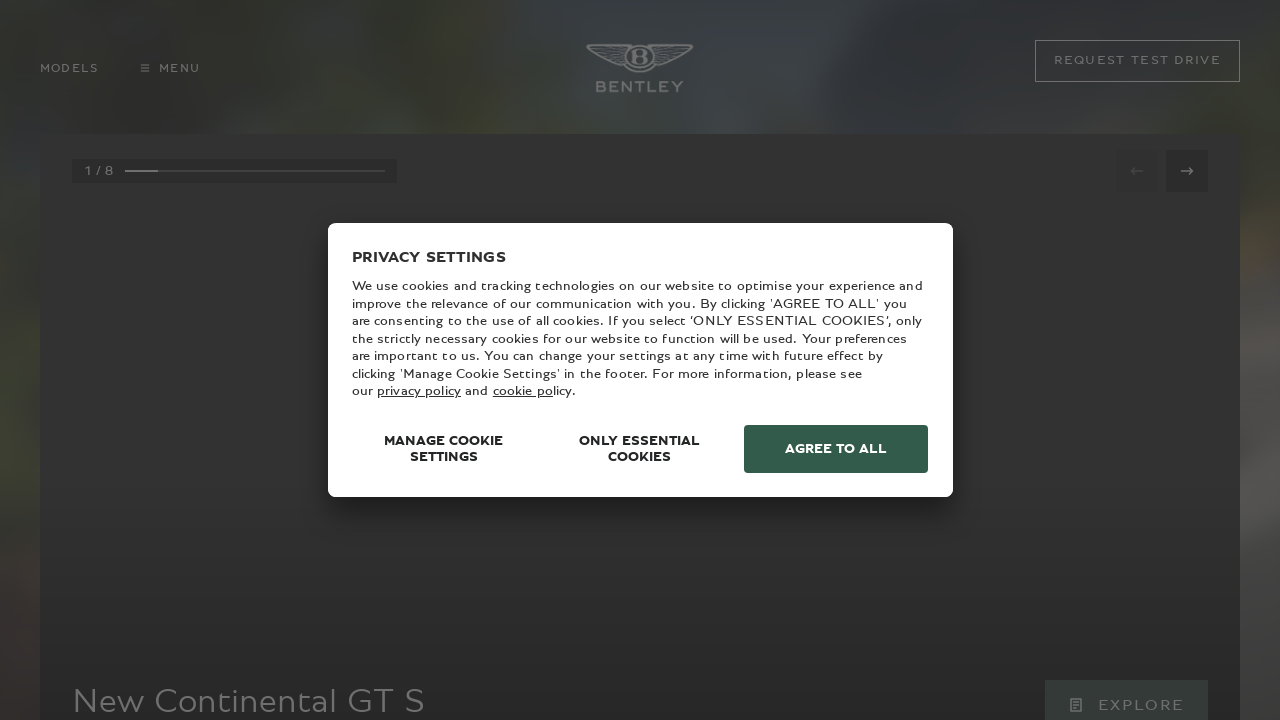

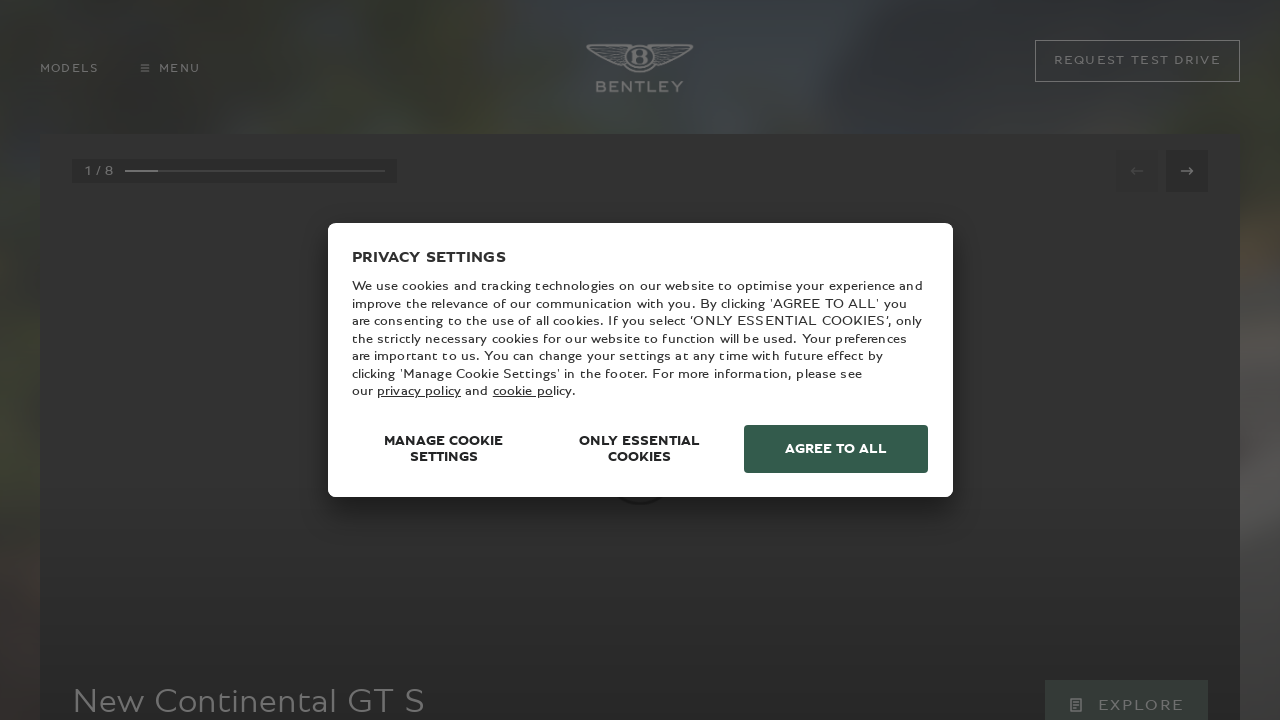